Tests that the complete all checkbox updates state when items are individually completed or cleared

Starting URL: https://demo.playwright.dev/todomvc

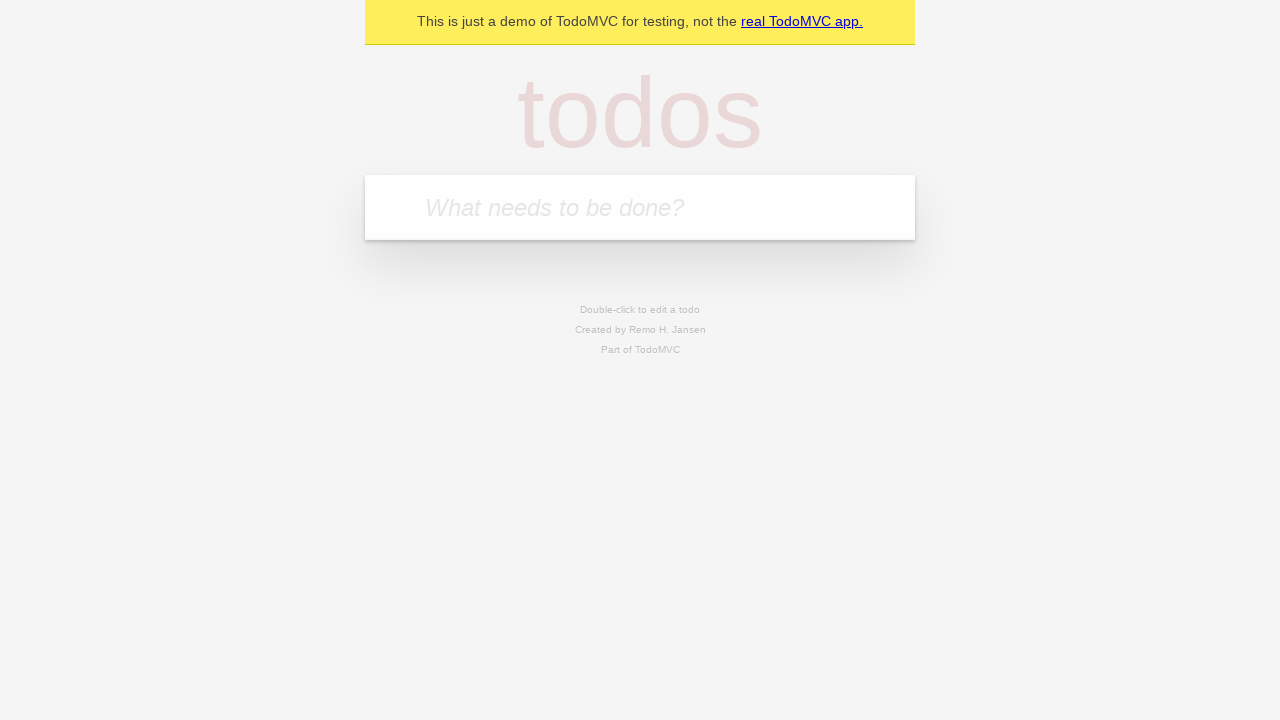

Filled todo input with 'buy some cheese' on internal:attr=[placeholder="What needs to be done?"i]
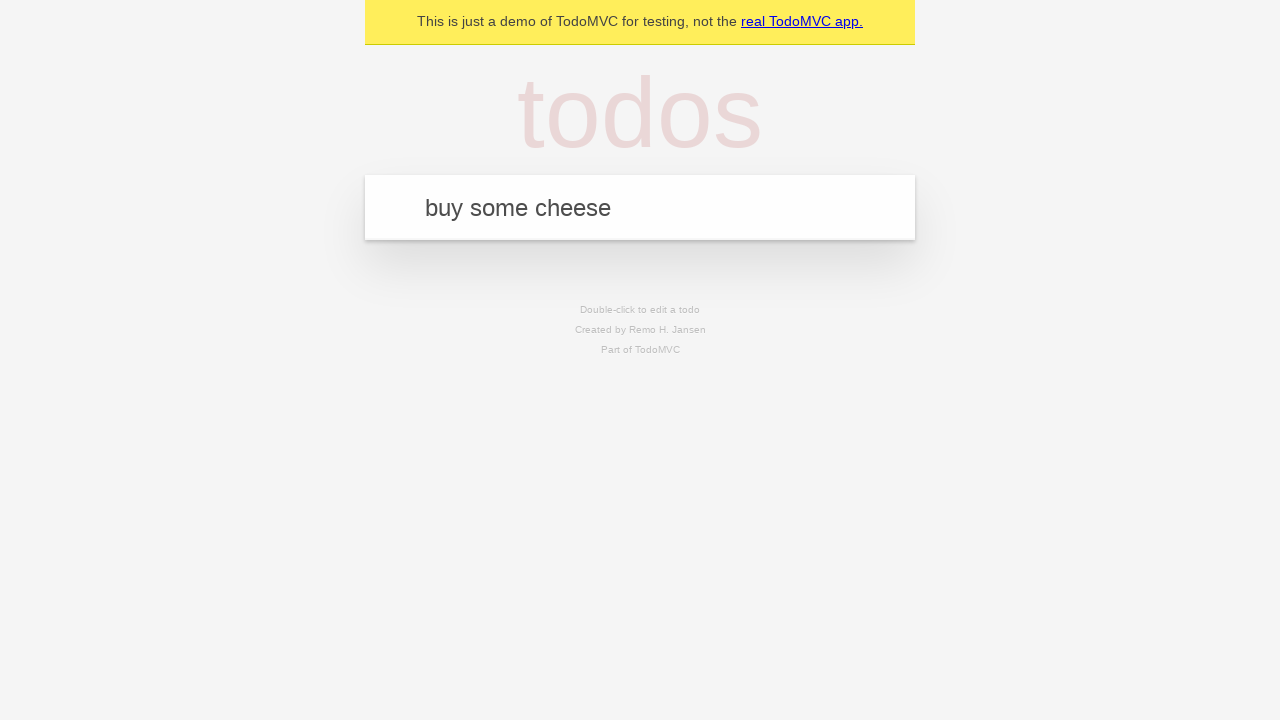

Pressed Enter to add 'buy some cheese' to todo list on internal:attr=[placeholder="What needs to be done?"i]
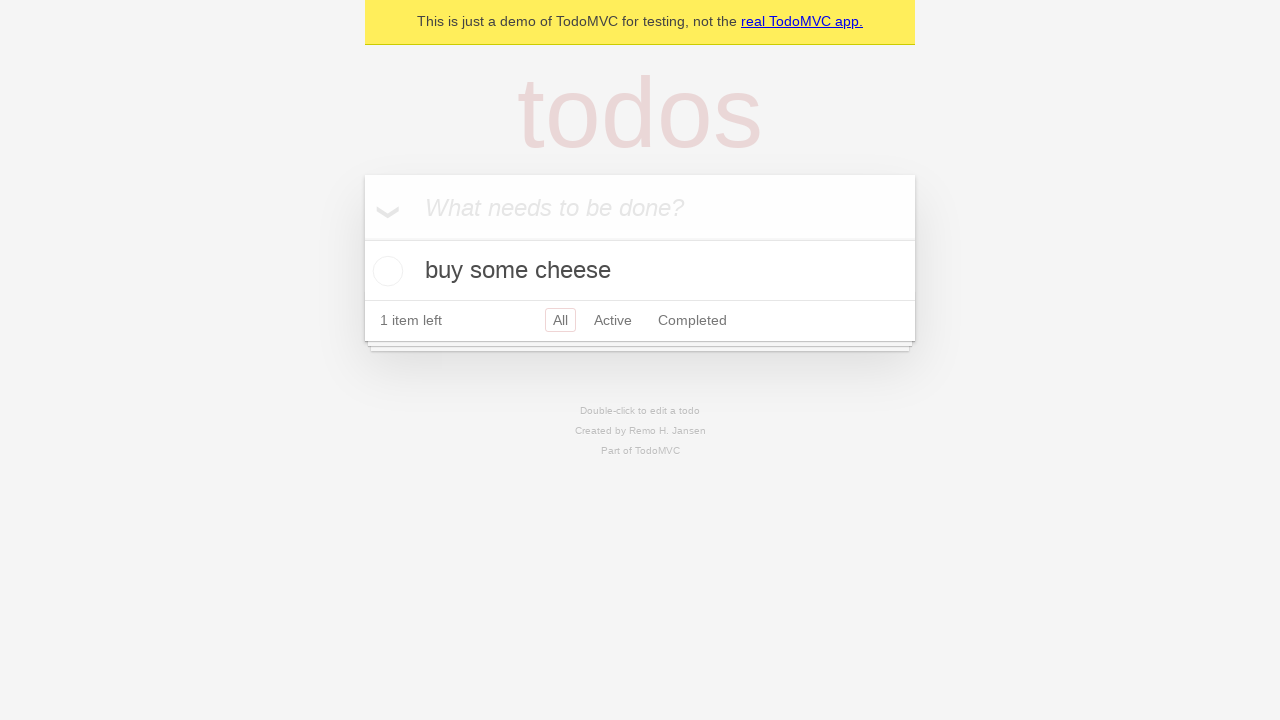

Filled todo input with 'feed the cat' on internal:attr=[placeholder="What needs to be done?"i]
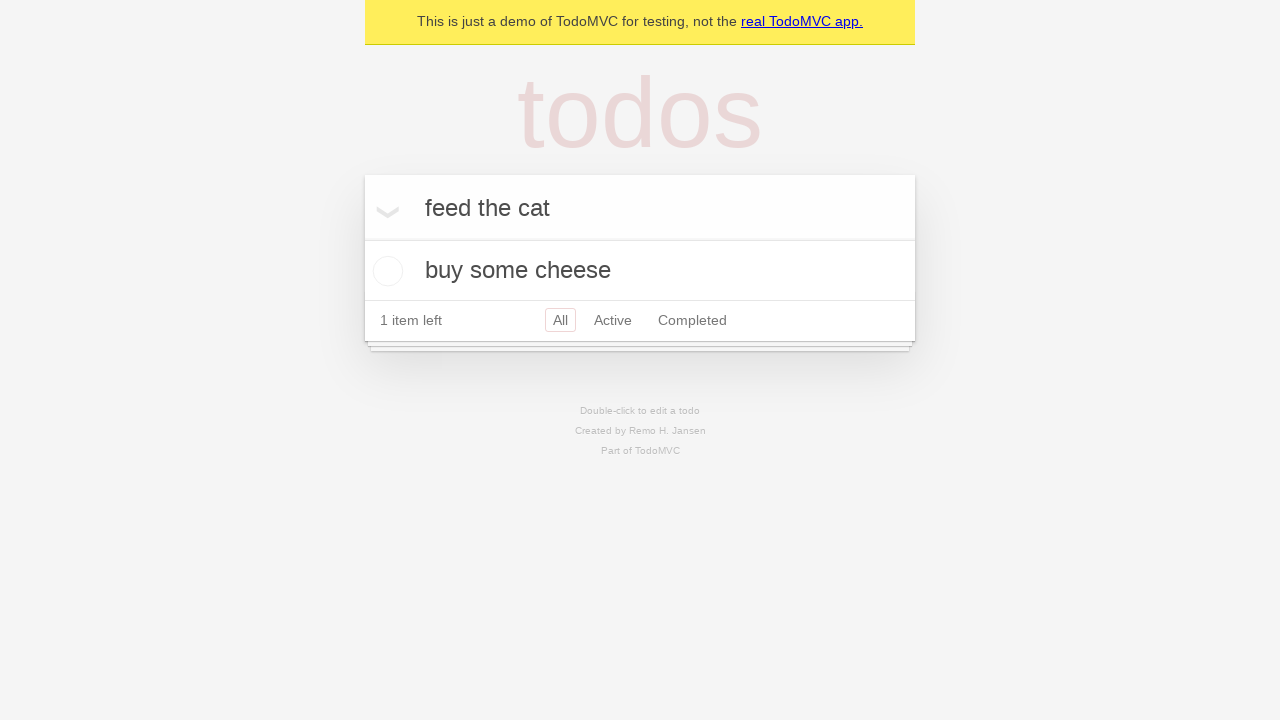

Pressed Enter to add 'feed the cat' to todo list on internal:attr=[placeholder="What needs to be done?"i]
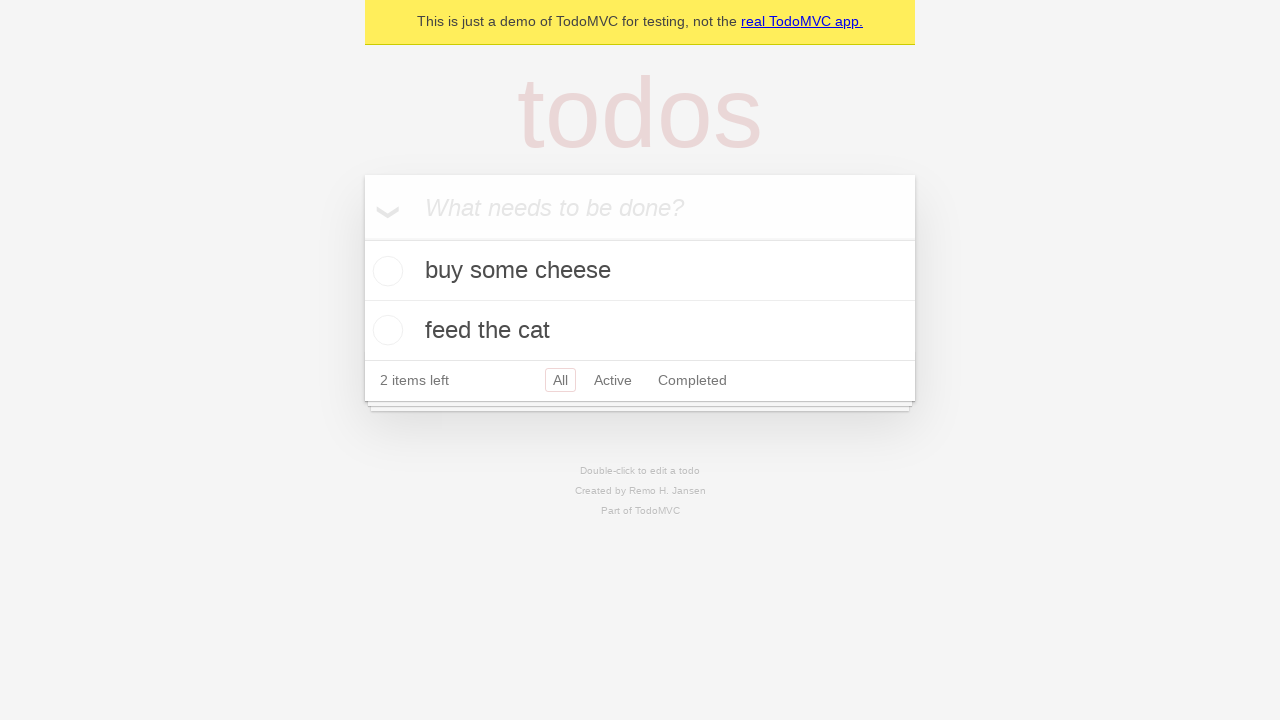

Filled todo input with 'book a doctors appointment' on internal:attr=[placeholder="What needs to be done?"i]
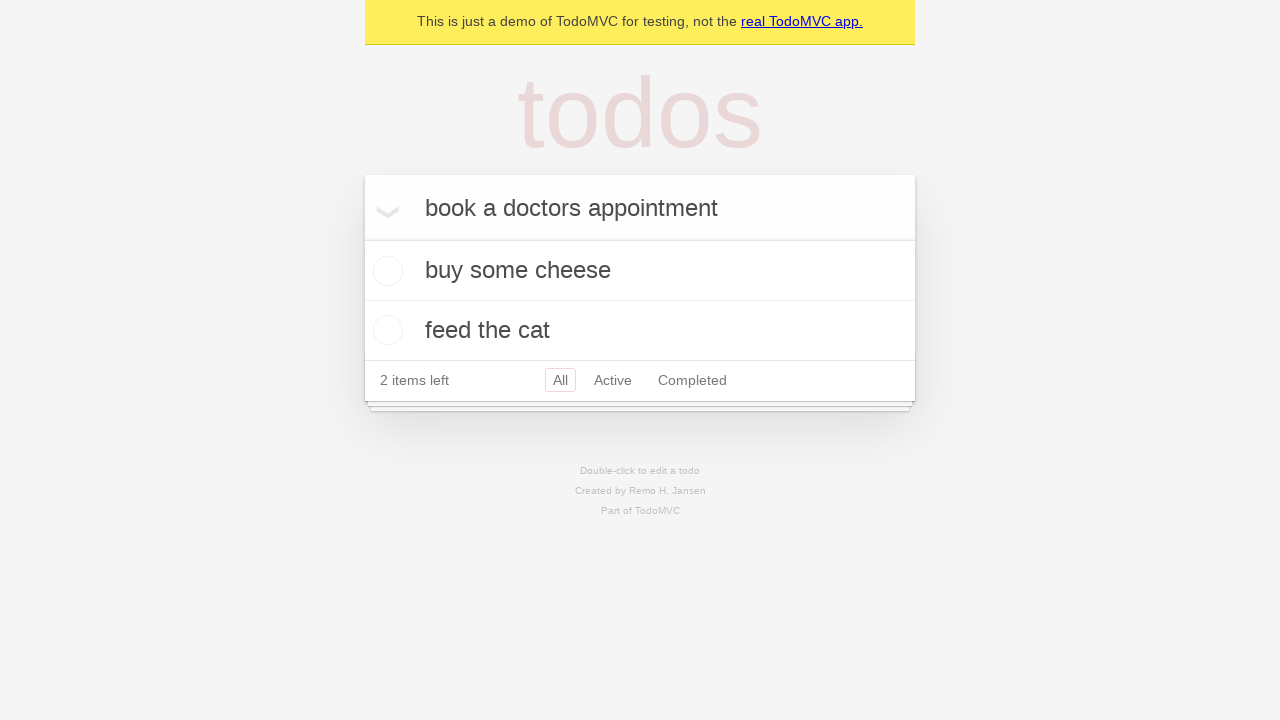

Pressed Enter to add 'book a doctors appointment' to todo list on internal:attr=[placeholder="What needs to be done?"i]
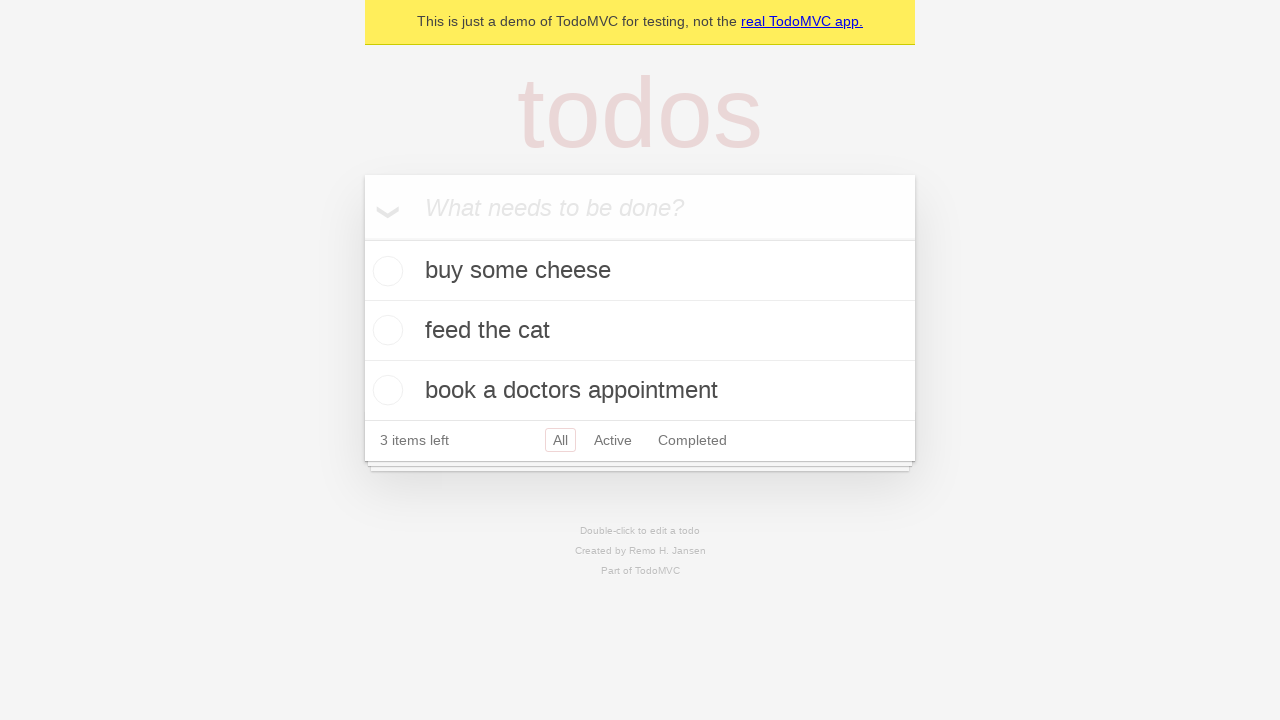

Checked 'Mark all as complete' checkbox to complete all todos at (362, 238) on internal:label="Mark all as complete"i
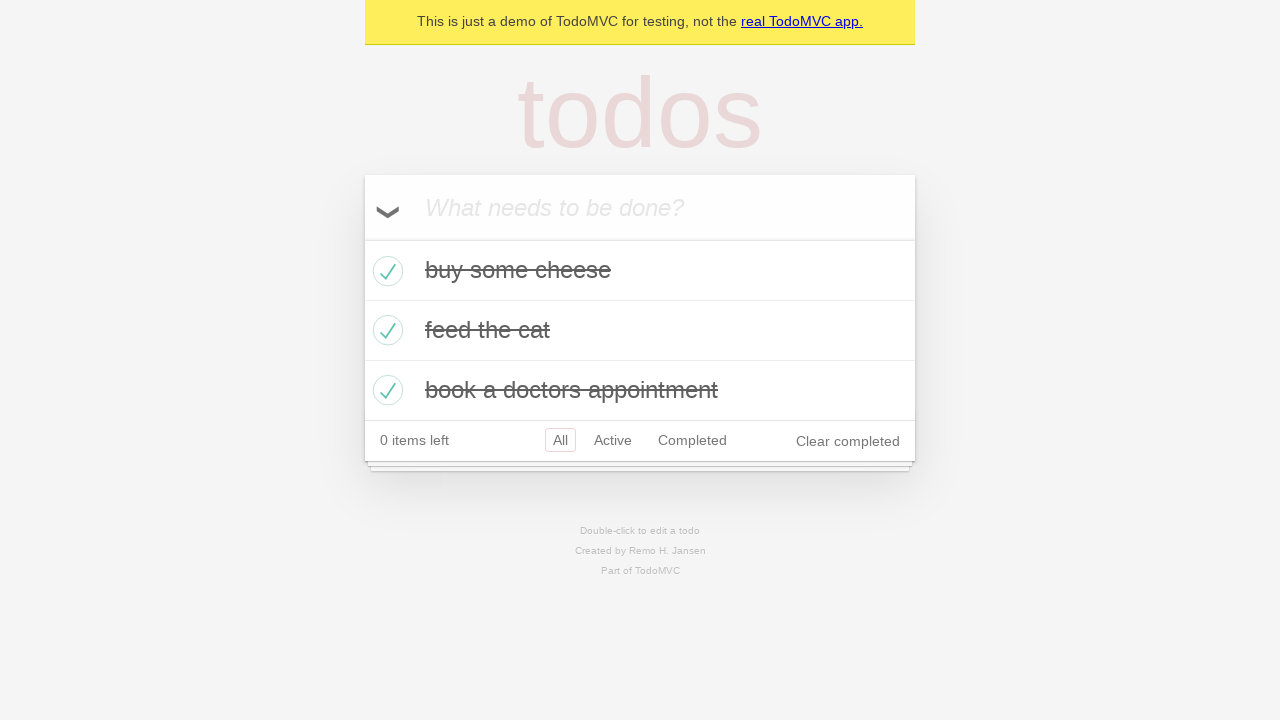

Unchecked the first todo item at (385, 271) on internal:testid=[data-testid="todo-item"s] >> nth=0 >> internal:role=checkbox
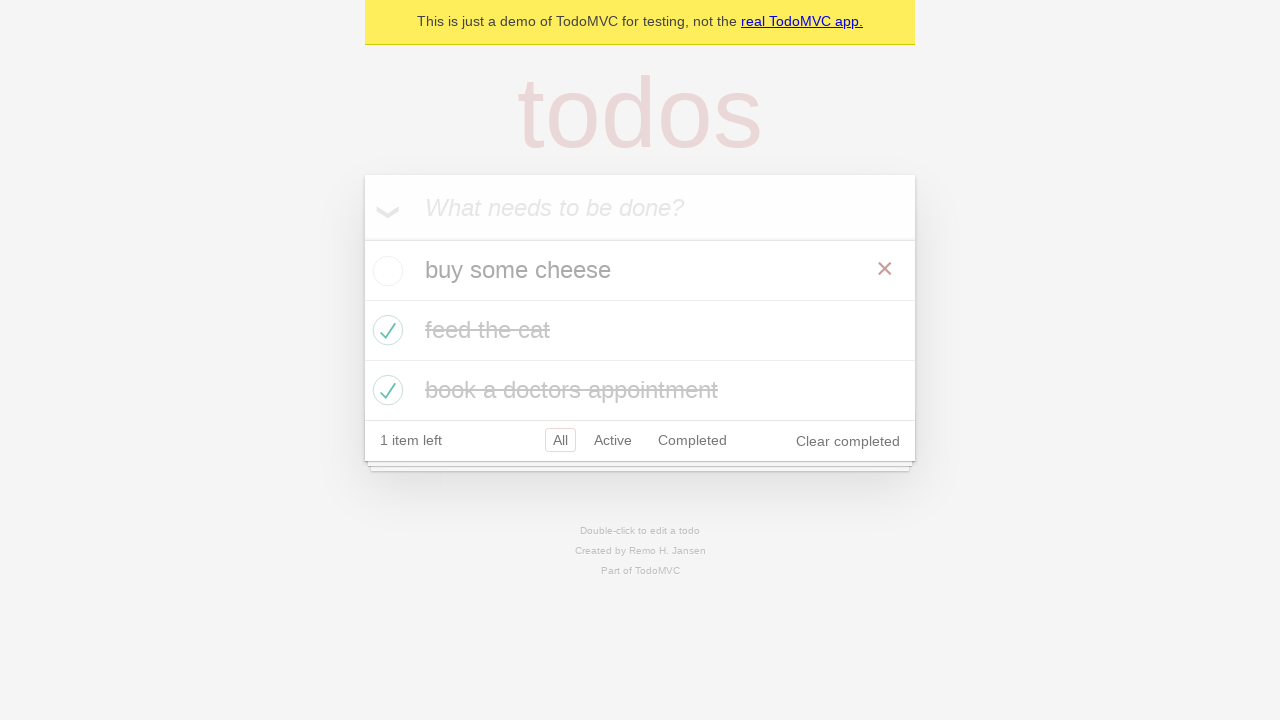

Checked the first todo item again at (385, 271) on internal:testid=[data-testid="todo-item"s] >> nth=0 >> internal:role=checkbox
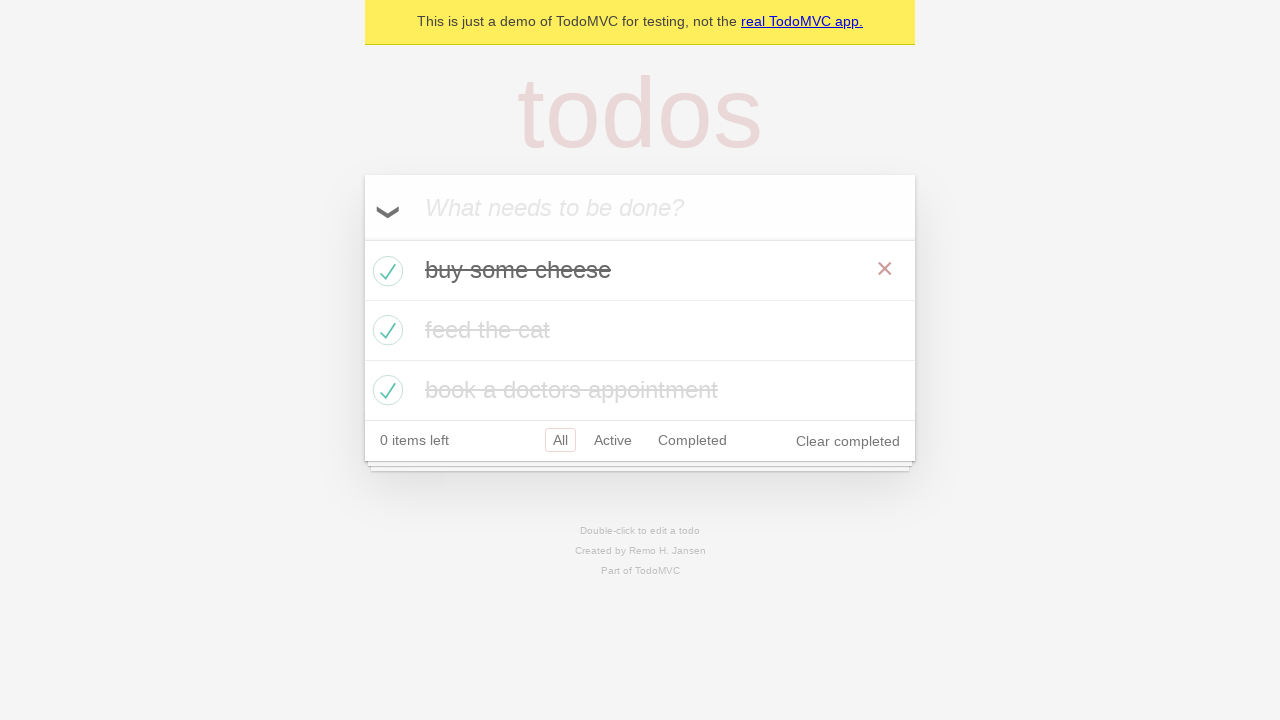

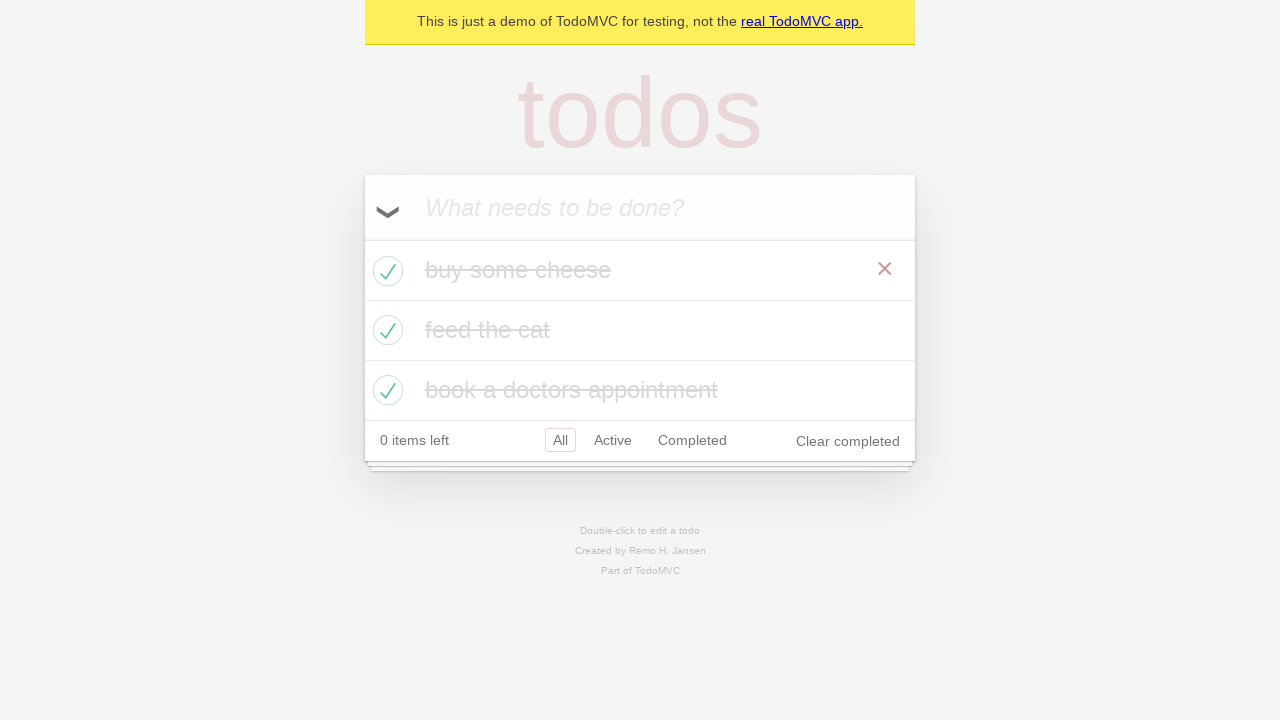